Tests JavaScript Confirm dialog handling by clicking a button to trigger a confirm dialog and dismissing it

Starting URL: https://the-internet.herokuapp.com/javascript_alerts

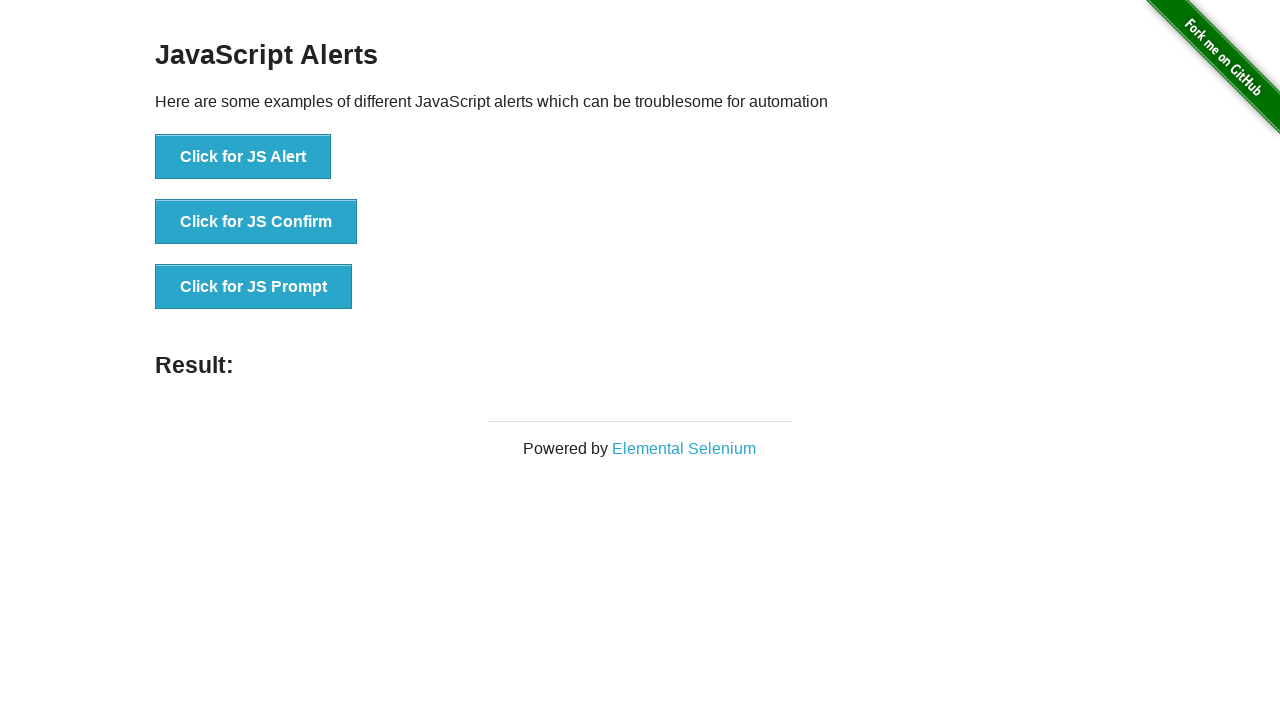

Set up dialog handler to dismiss confirm dialogs
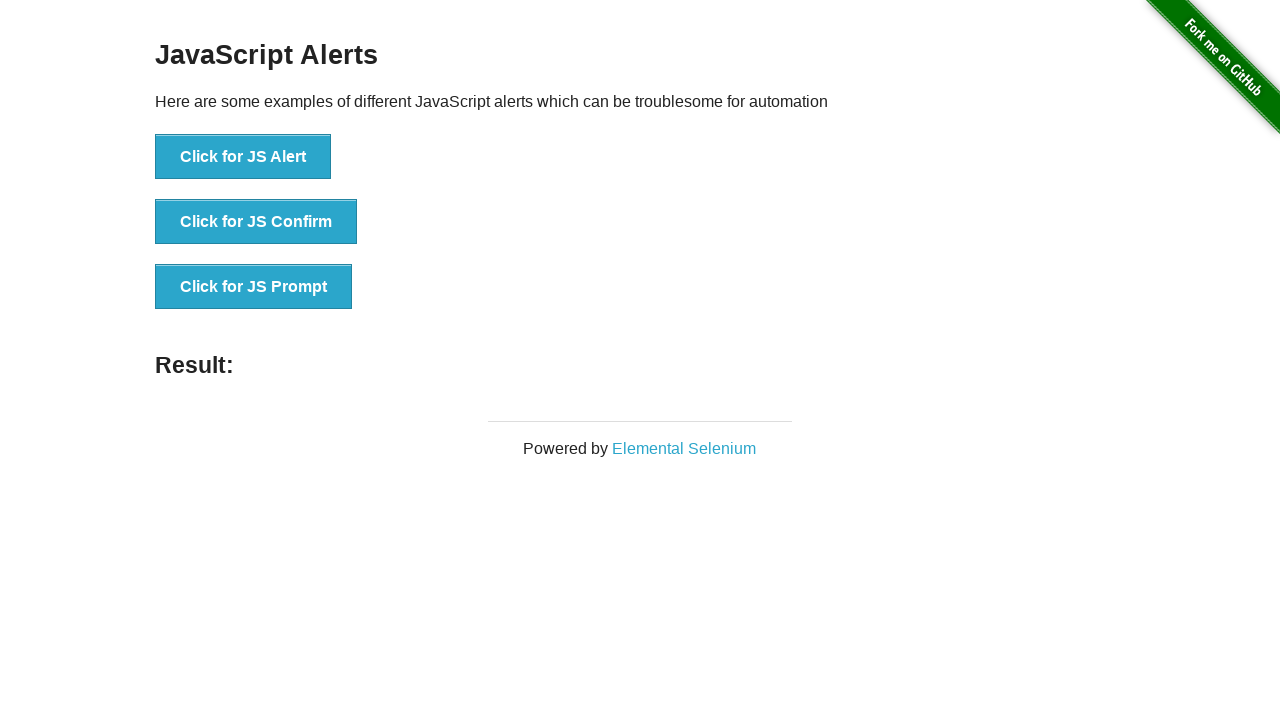

Clicked button to trigger JavaScript confirm dialog at (256, 222) on xpath=//button[@onclick='jsConfirm()']
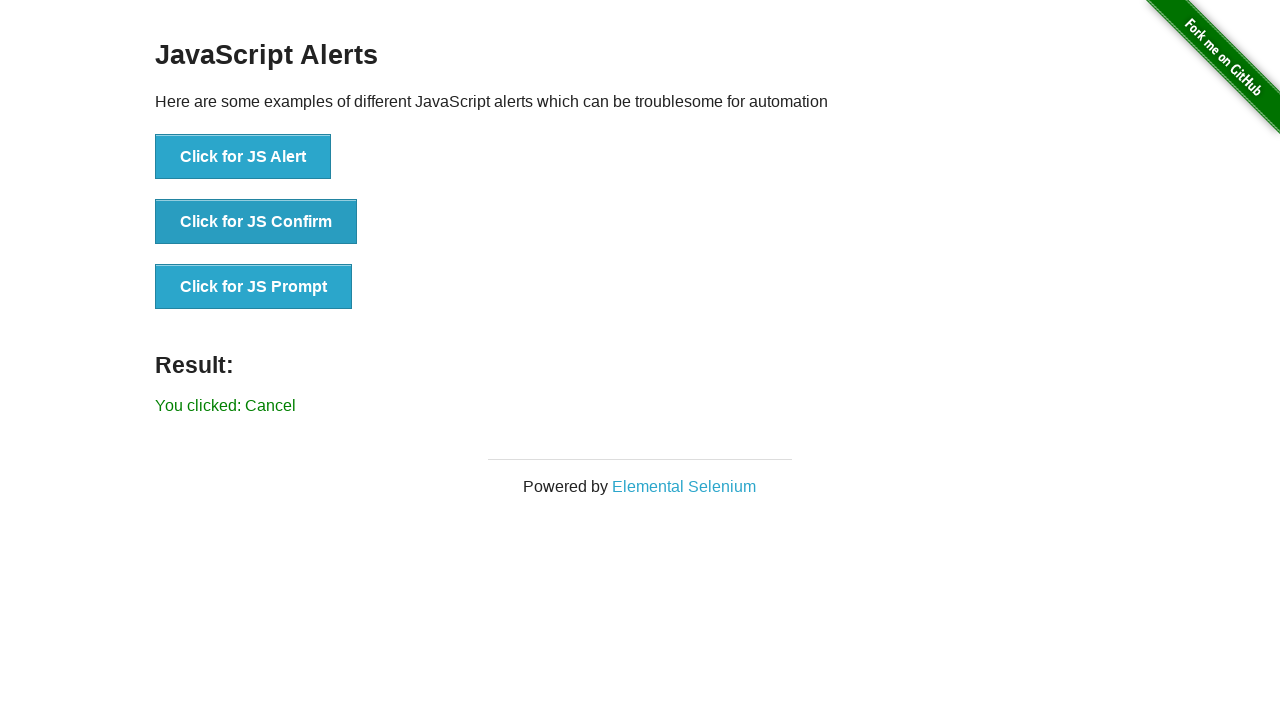

Confirmed that result message appeared after dismissing confirm dialog
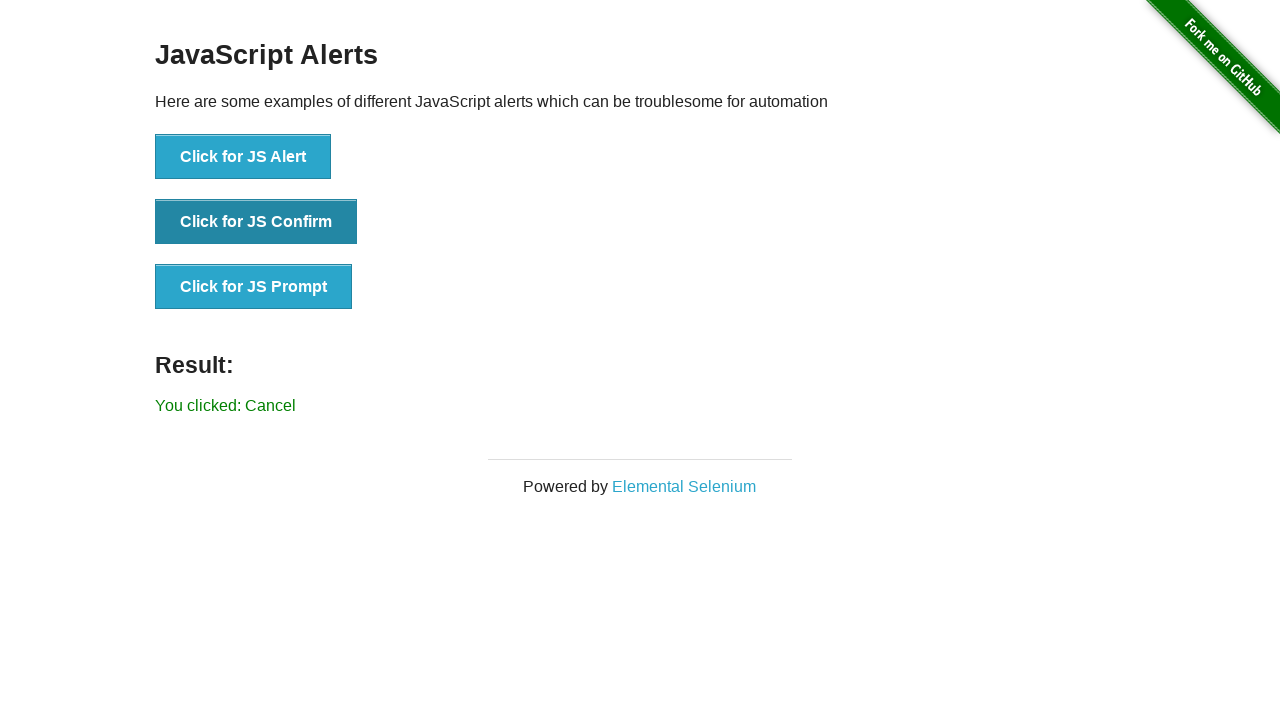

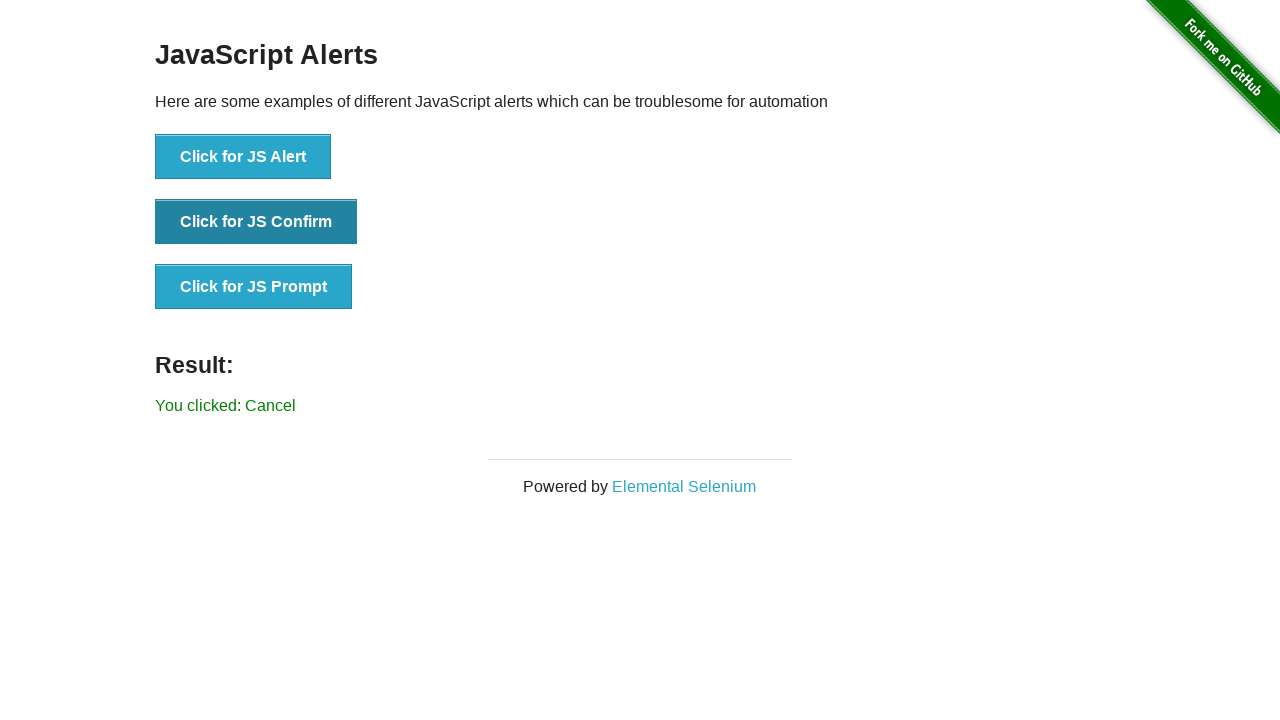